Tests autocomplete dropdown functionality by typing "united" and selecting "United States (USA)" from the suggestions

Starting URL: https://rahulshettyacademy.com/AutomationPractice/

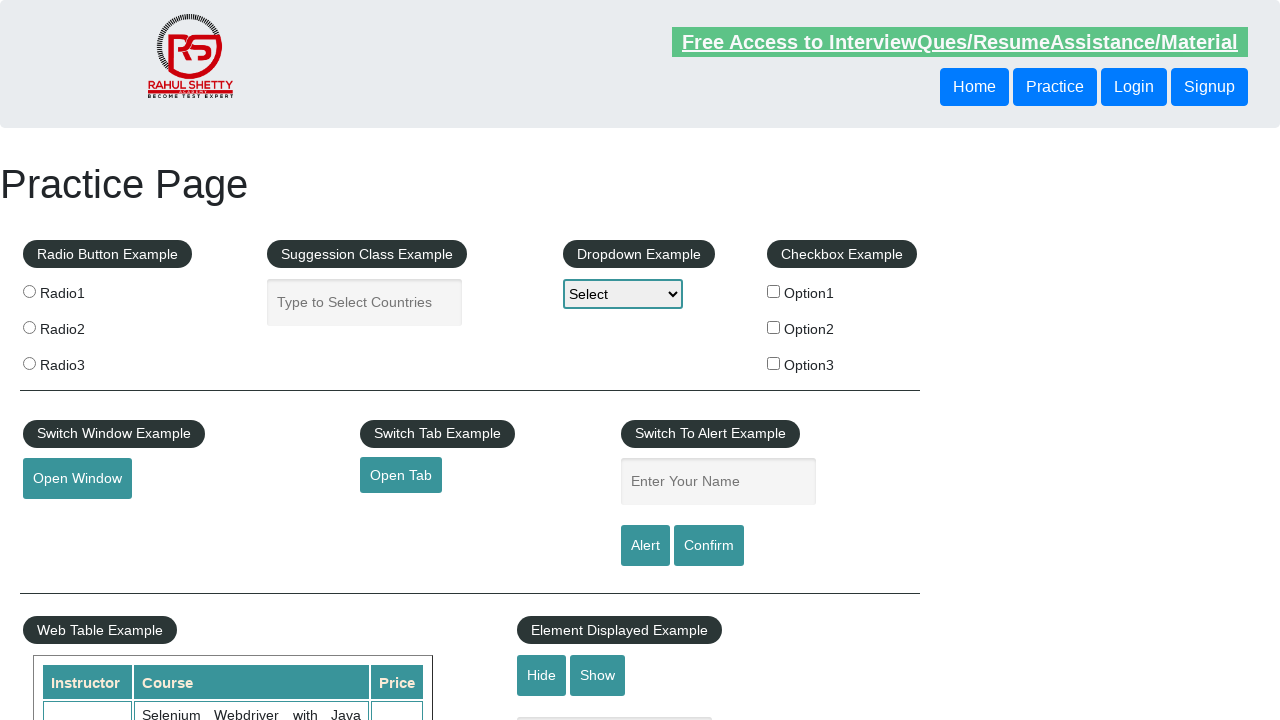

Typed 'united' in the autocomplete field on #autocomplete
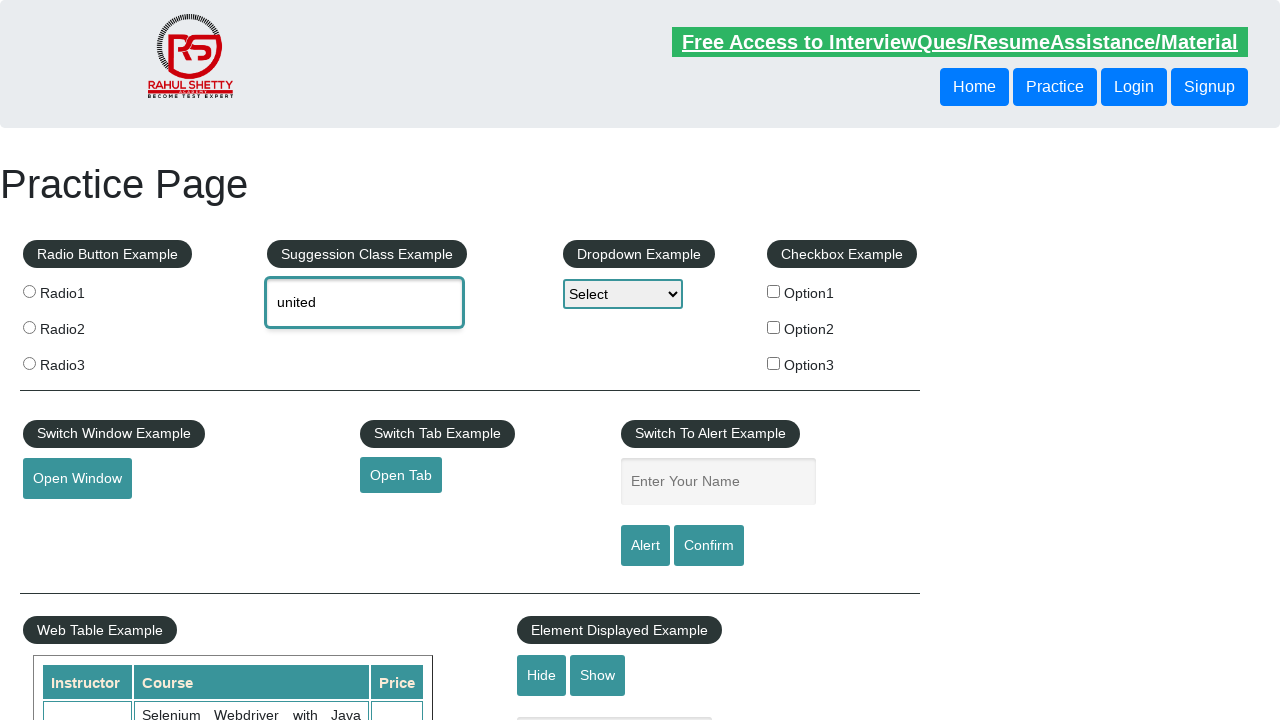

Waited for dropdown suggestions to appear
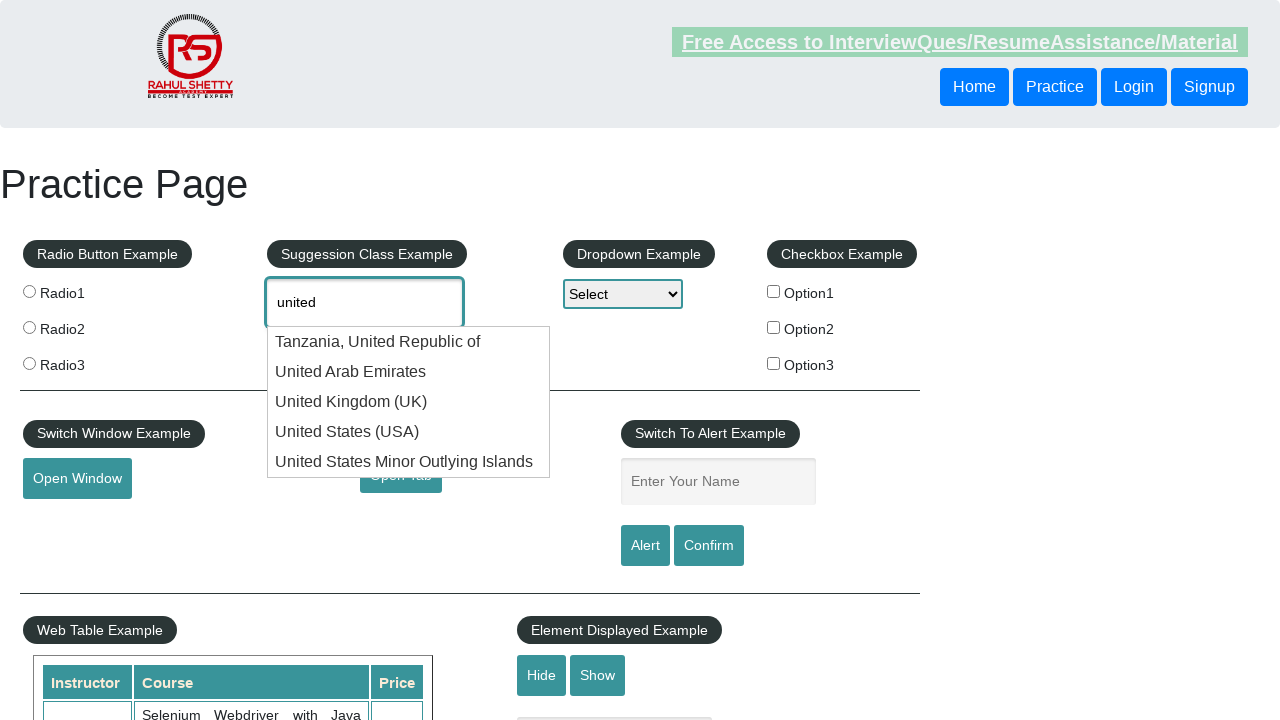

Selected 'United States (USA)' from dropdown suggestions at (409, 432) on xpath=//div[text()='United States (USA)']
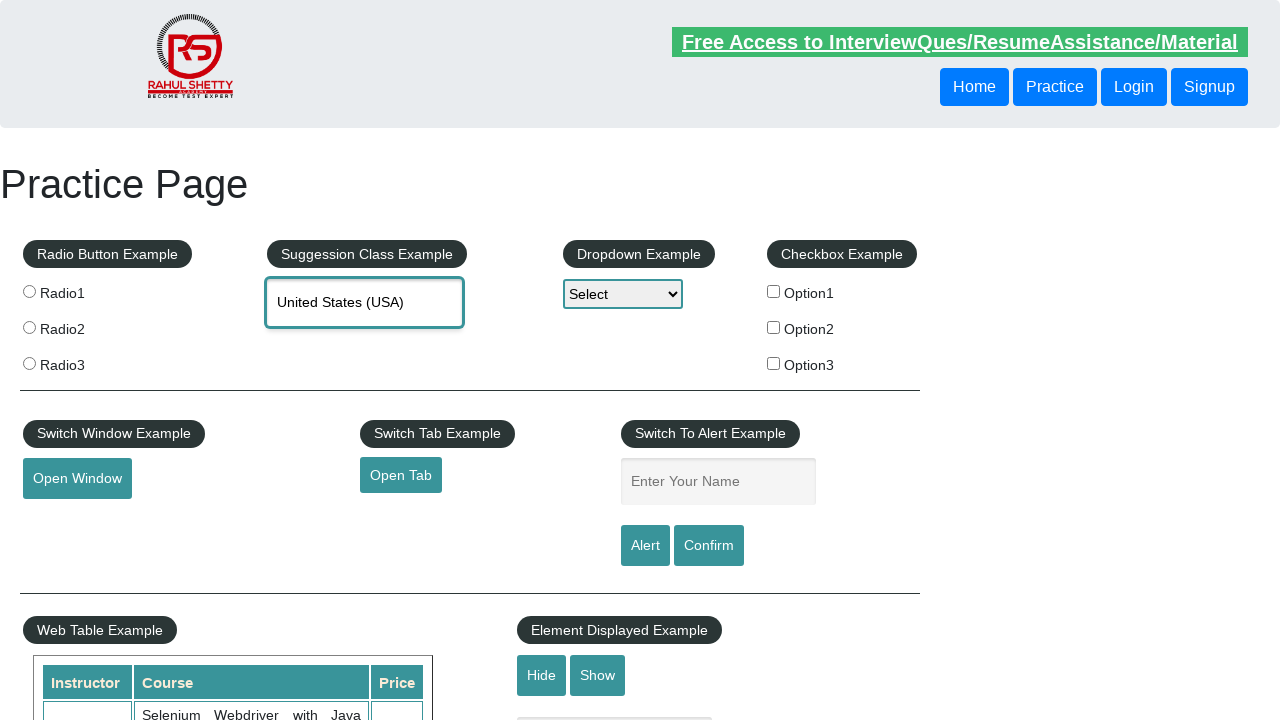

Waited for selection to complete
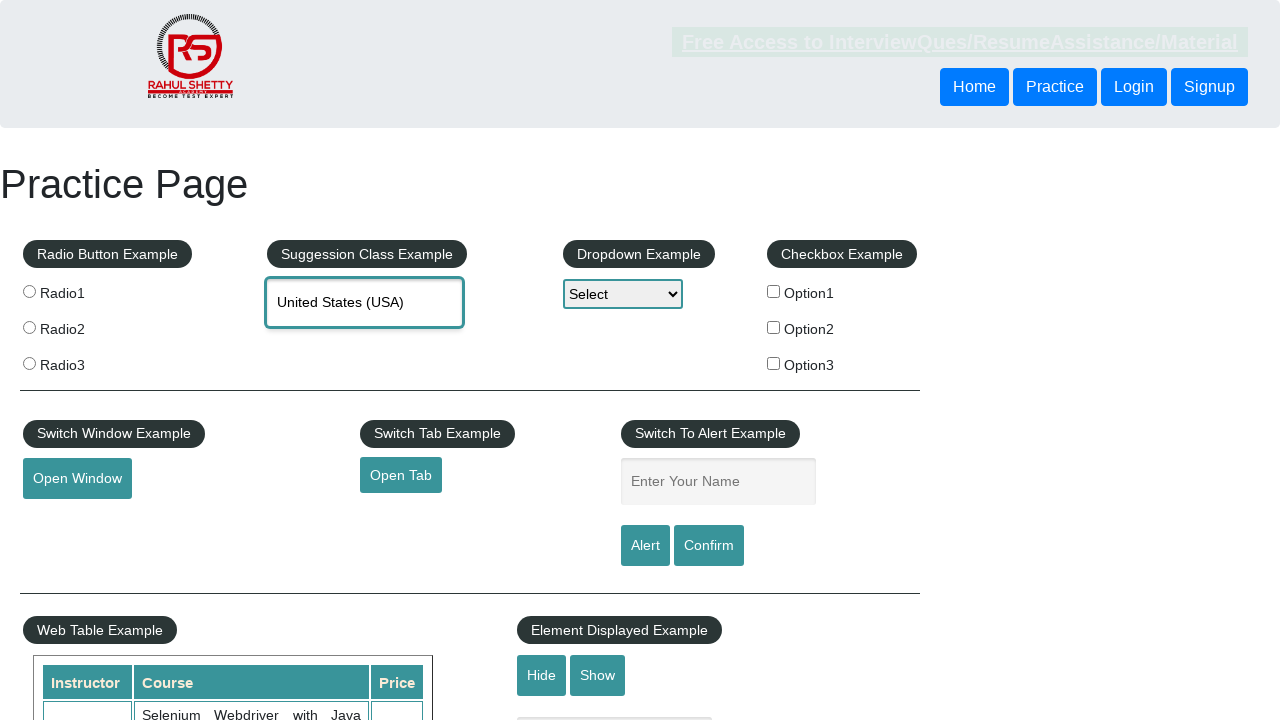

Retrieved autocomplete field value
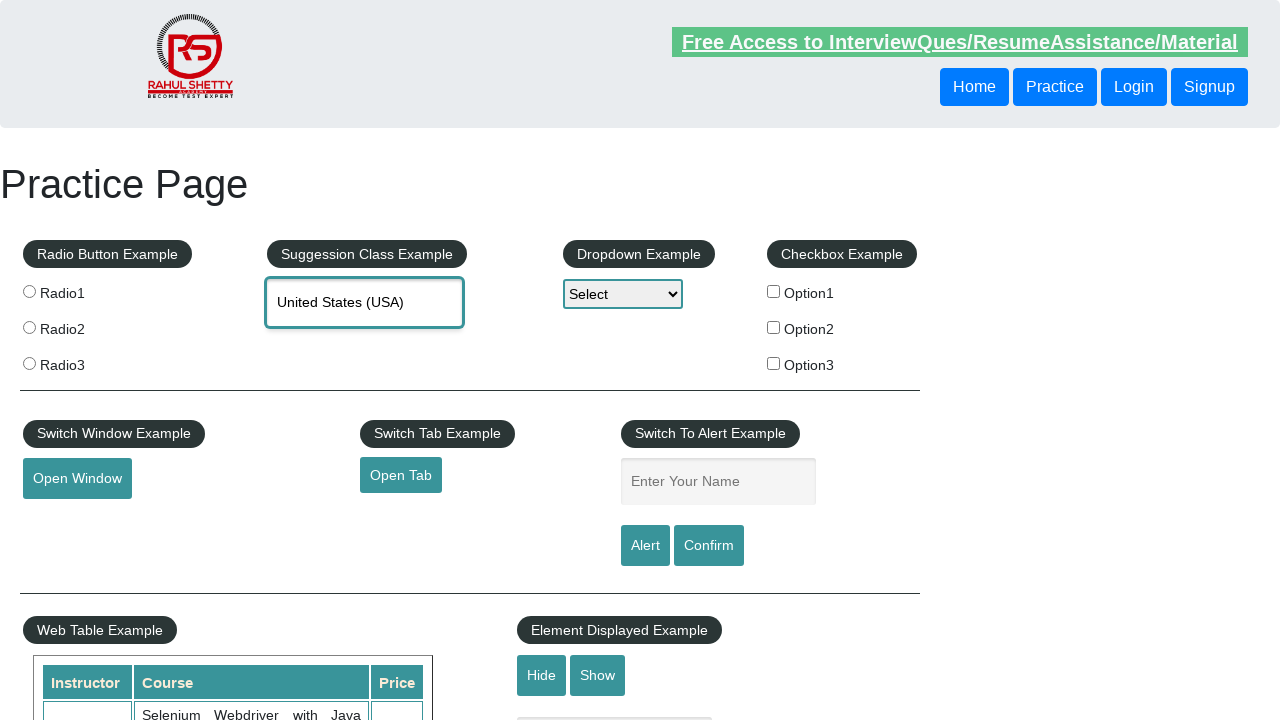

Verified autocomplete field contains 'United States (USA)'
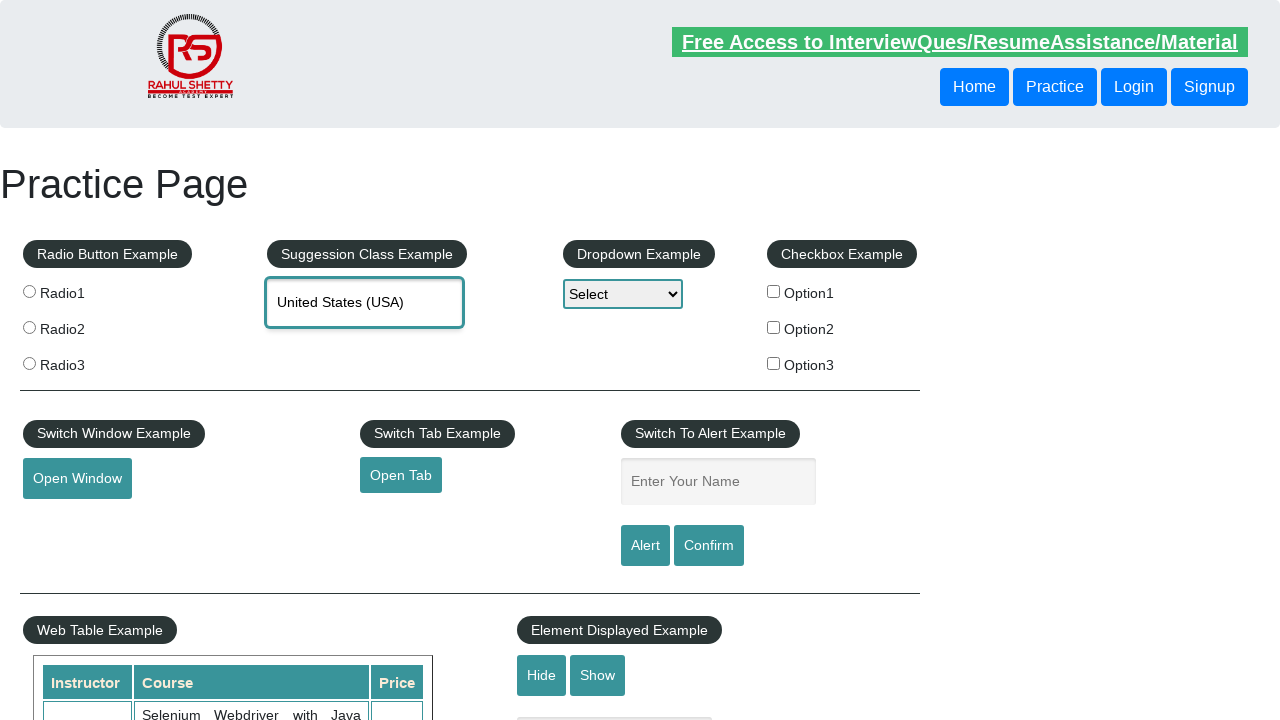

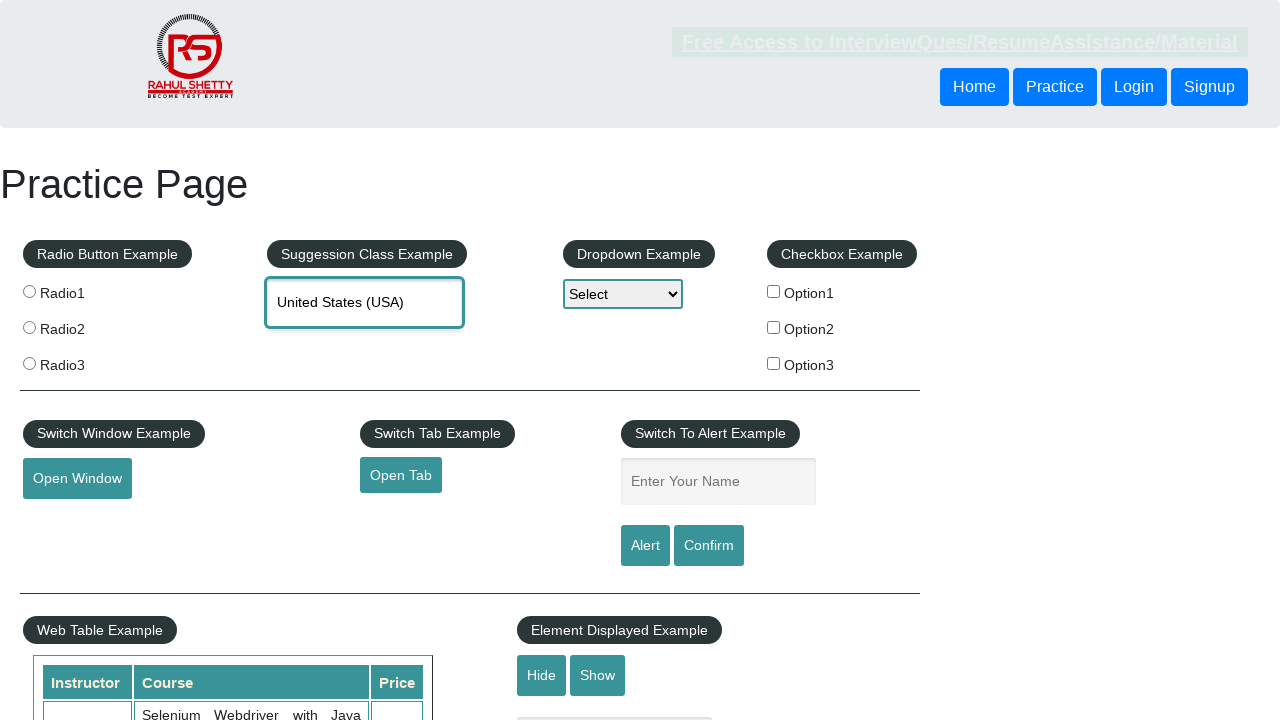